Navigates from the home page to the Forms section by clicking the Forms card and verifies the URL changes

Starting URL: https://demoqa.com

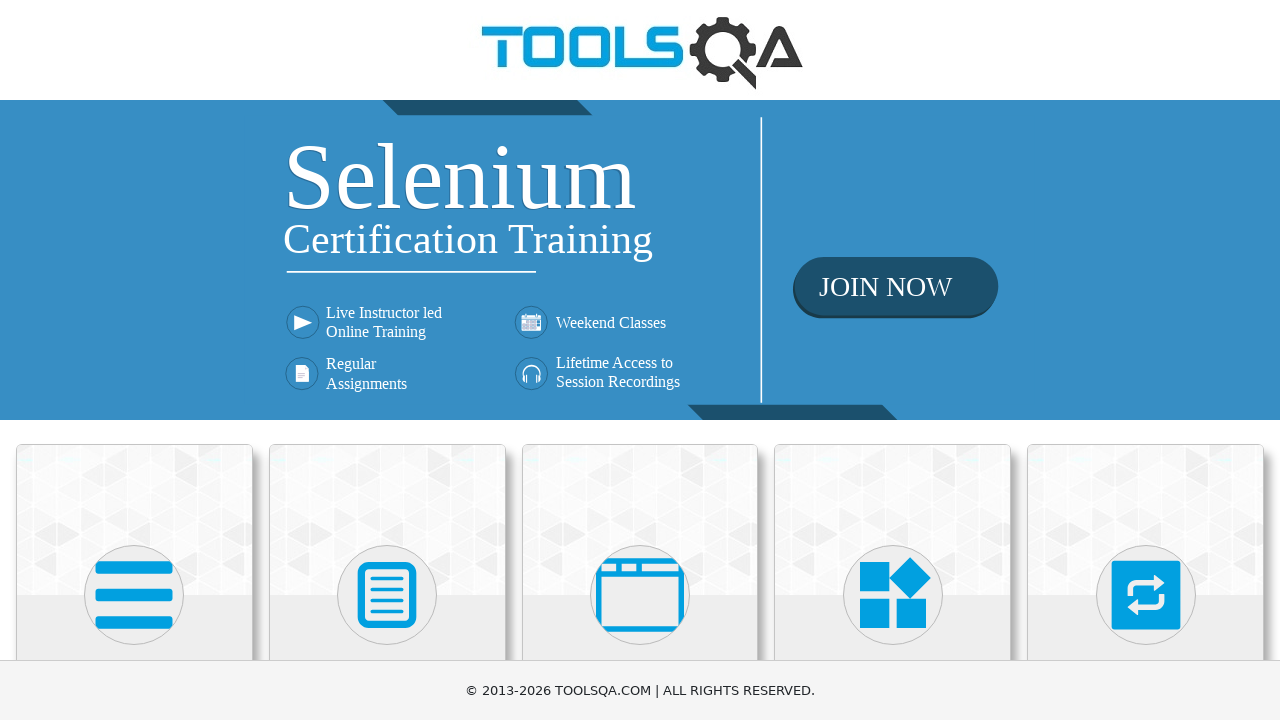

Clicked on the Forms card at (387, 520) on div.card:has-text('Forms')
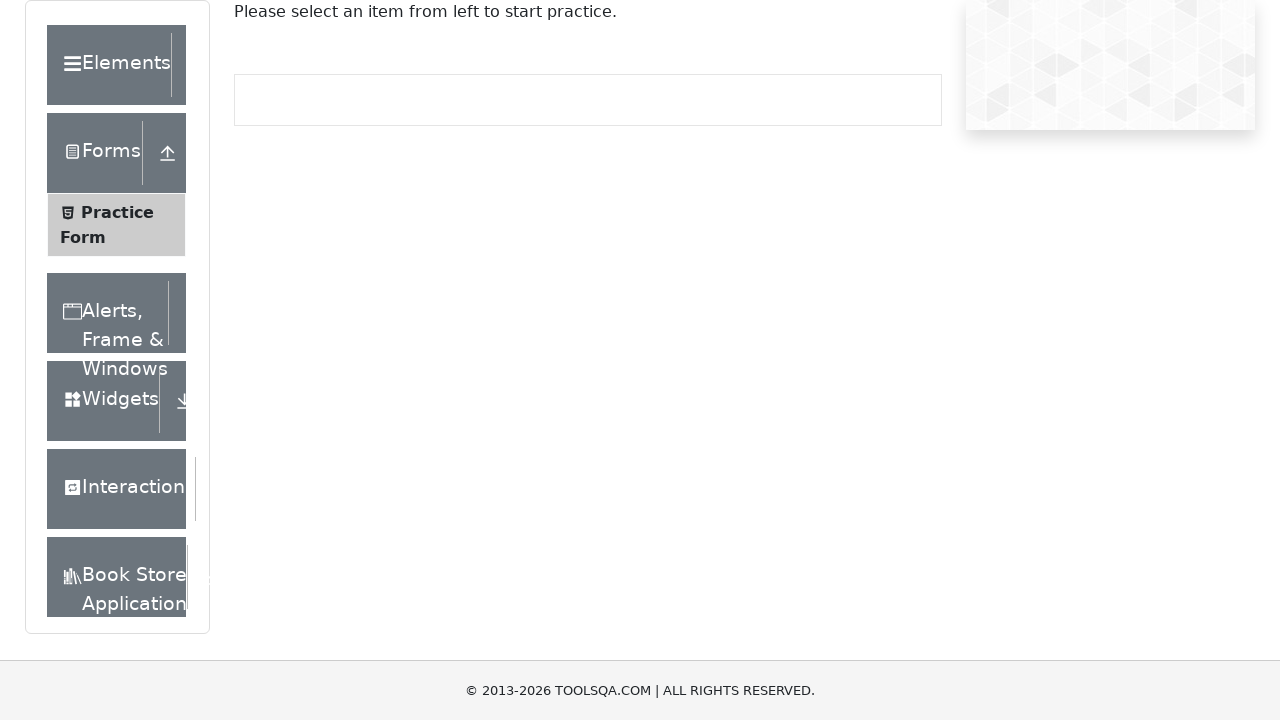

Verified URL changed to forms page
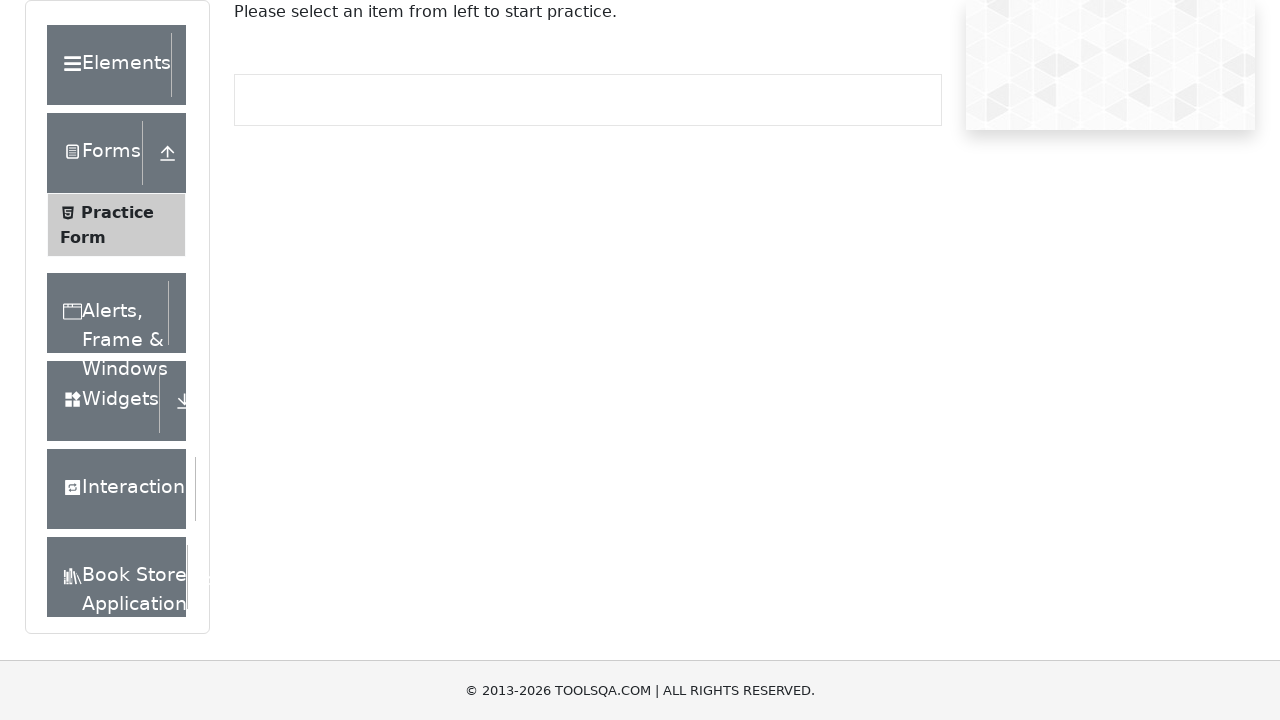

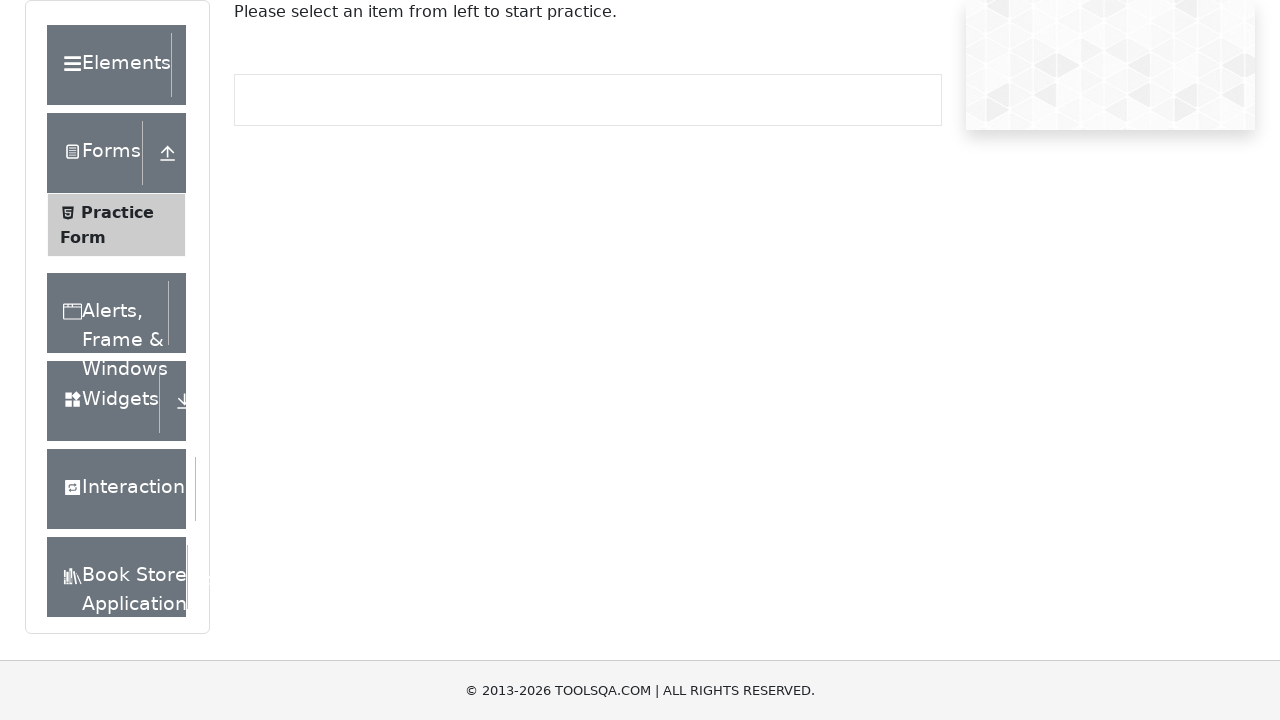